Tests navigation to the blog section of the Anh Tester website by clicking on the blog link

Starting URL: https://anhtester.com

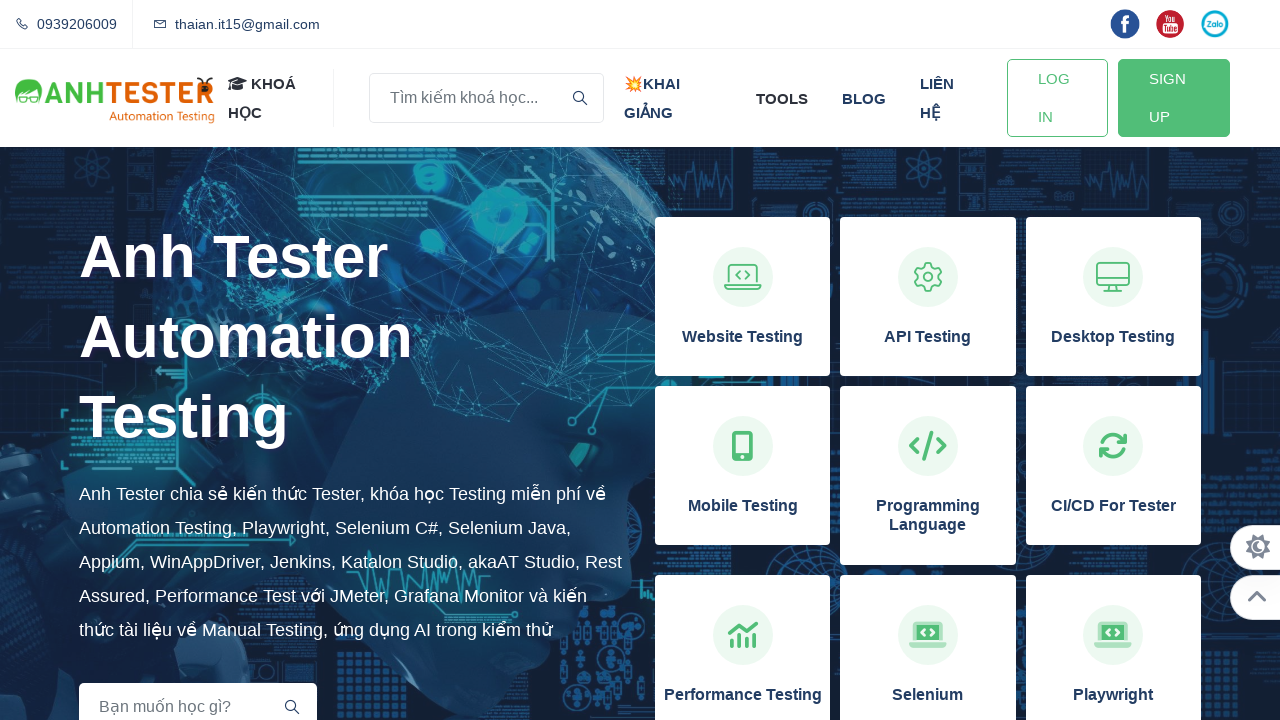

Clicked on the blog link in navigation at (864, 98) on xpath=//a[normalize-space()='blog']
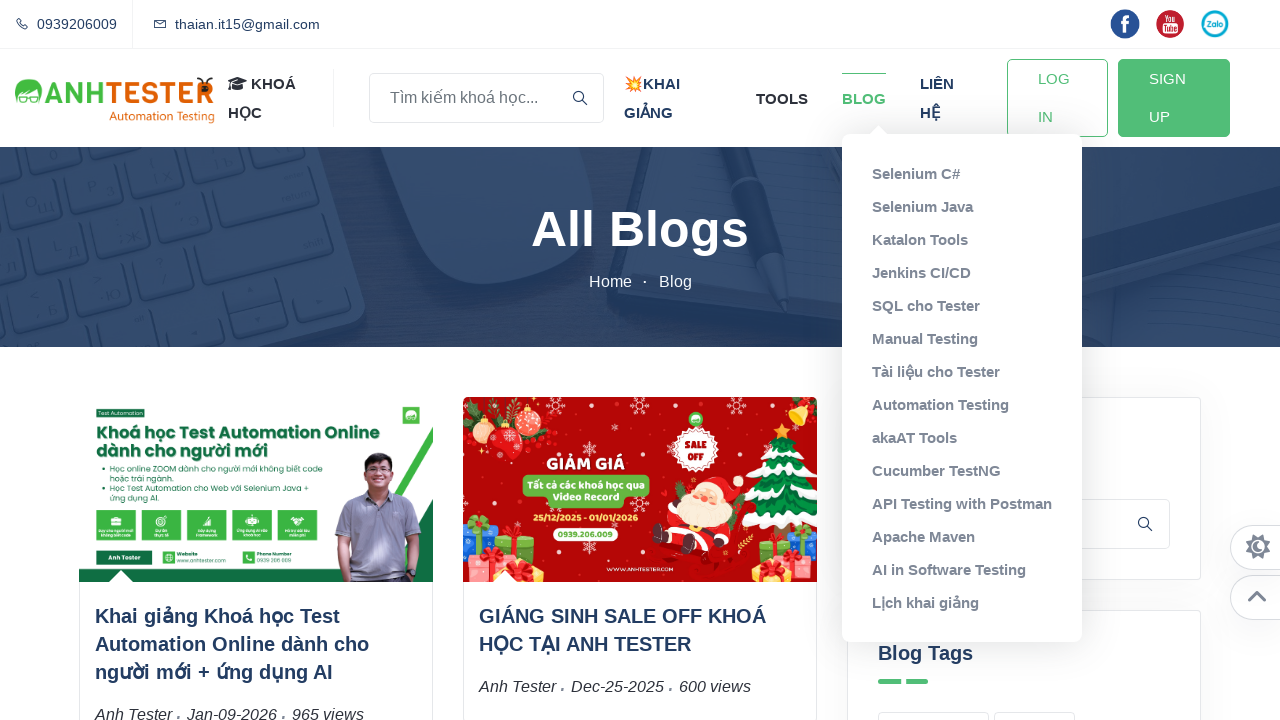

Blog page loaded and network idle state reached
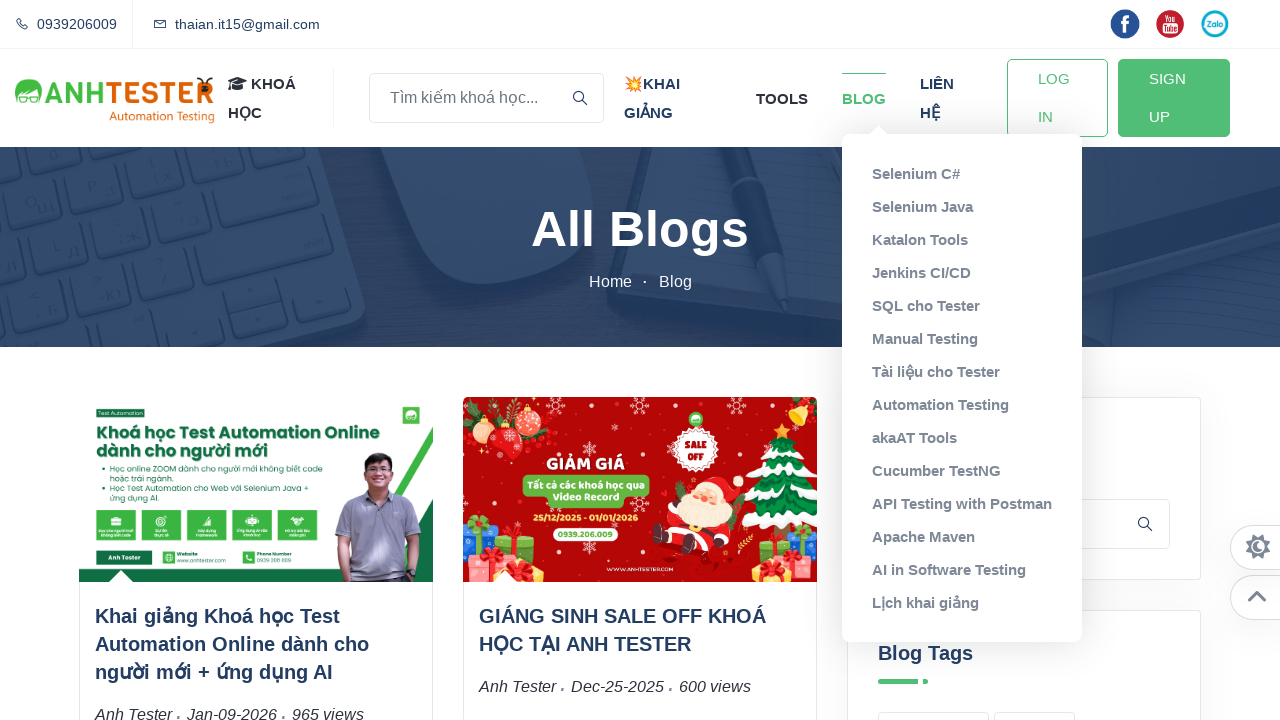

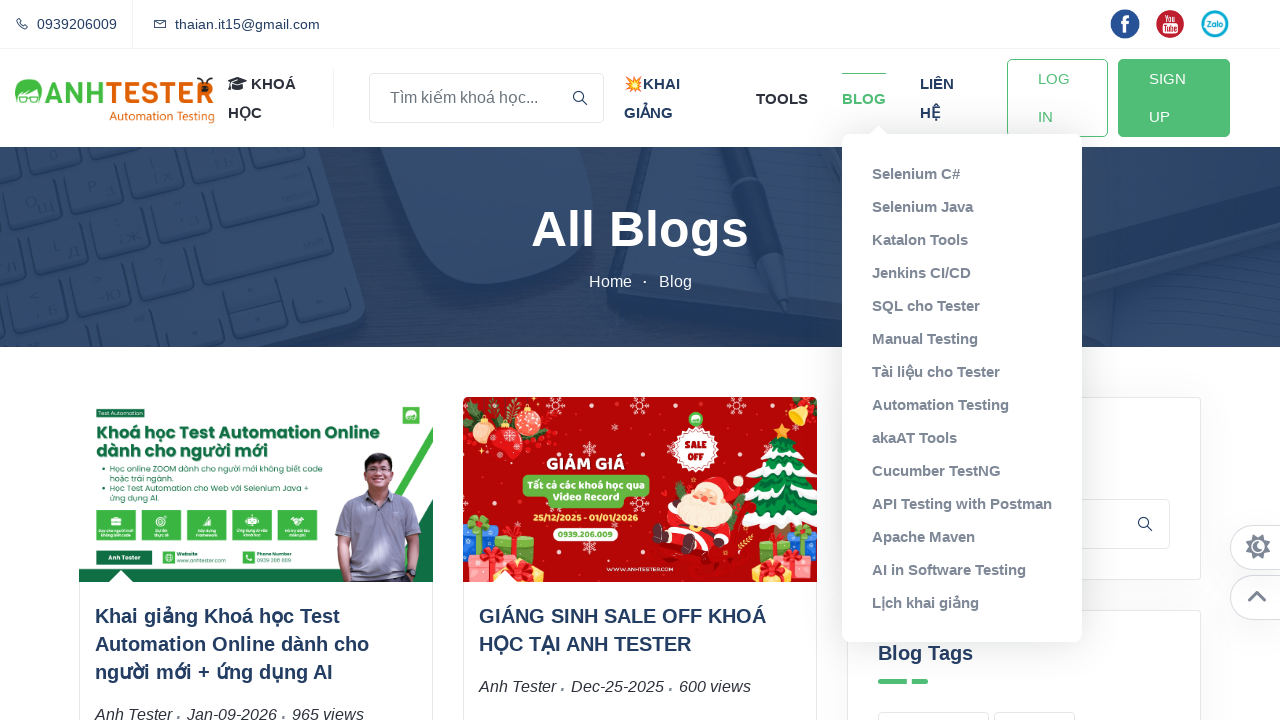